Tests UI interactions by selecting a checkbox, using the checkbox value to select a matching dropdown option, entering the value into a text field, triggering an alert, and verifying the alert contains the expected text.

Starting URL: https://rahulshettyacademy.com/AutomationPractice/

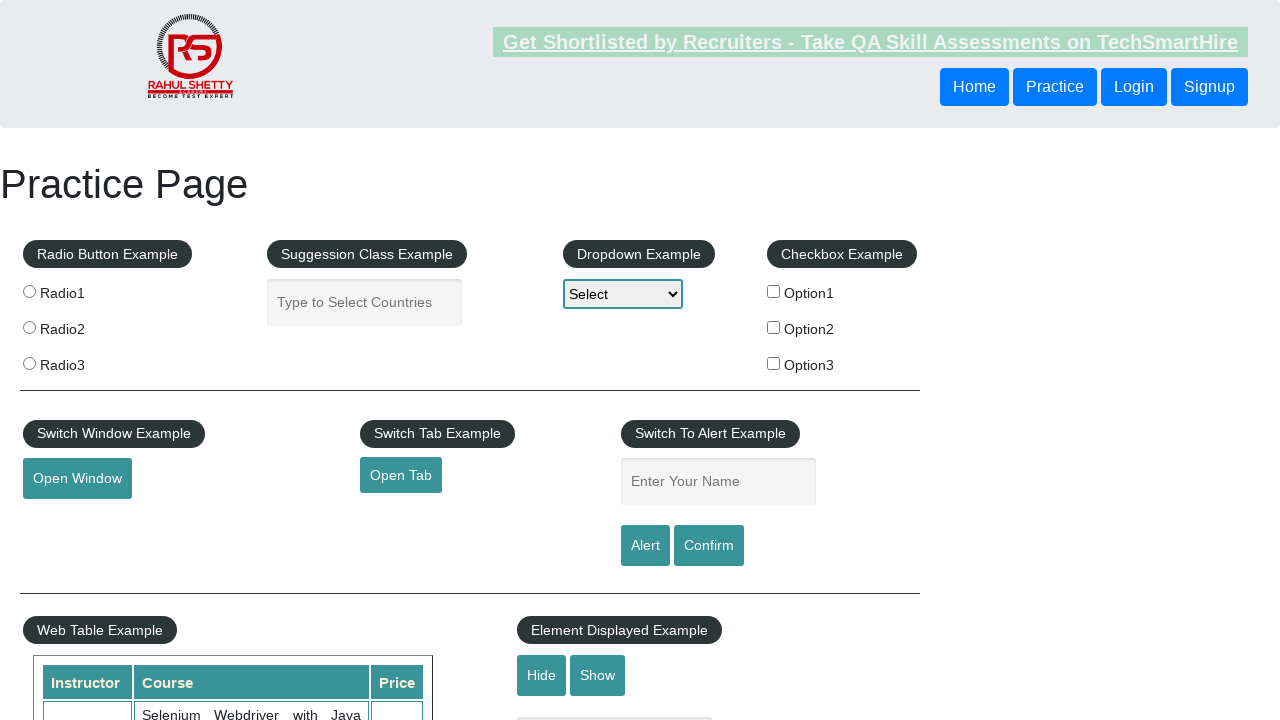

Clicked checkbox option 2 at (774, 327) on #checkBoxOption2
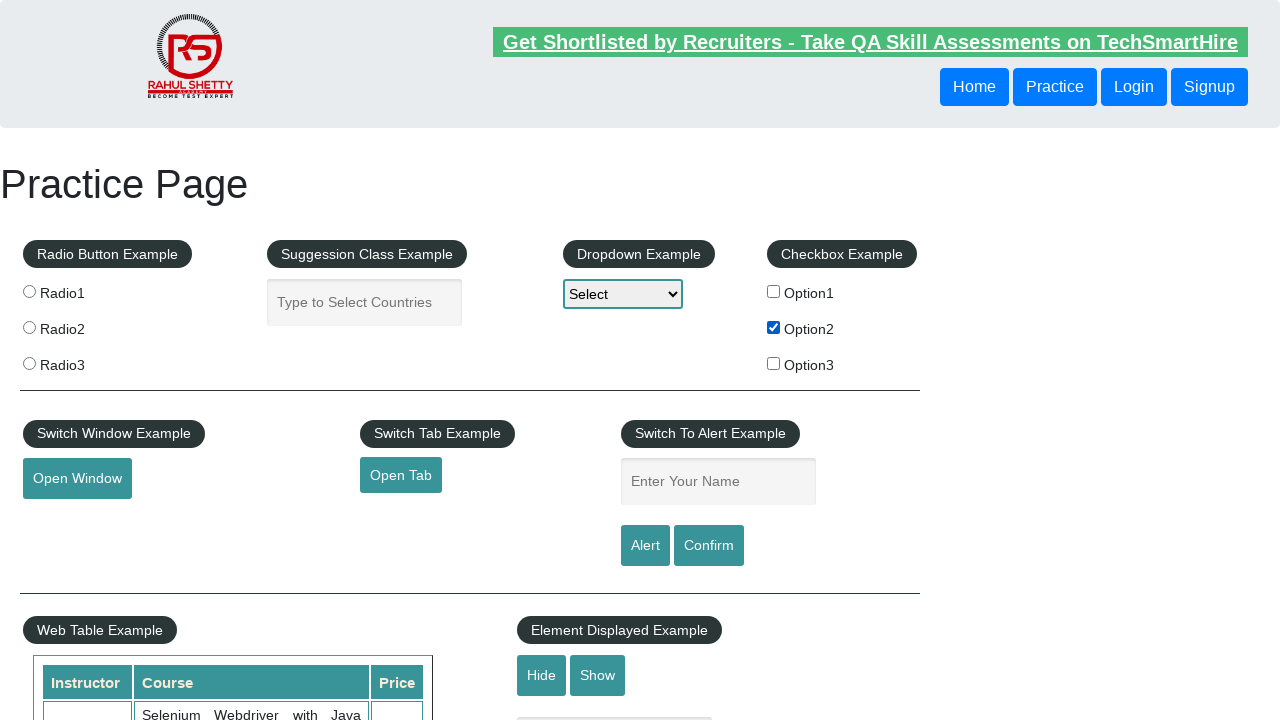

Retrieved checkbox value: option2
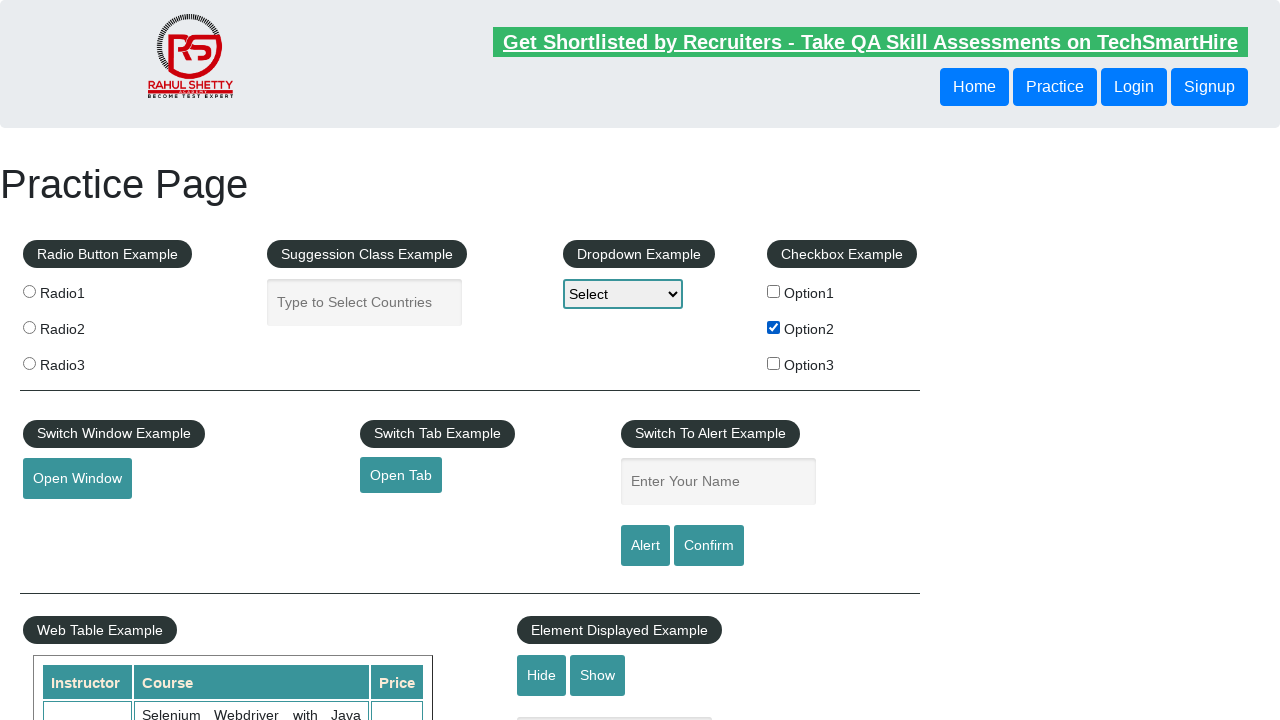

Selected matching dropdown option: option2 on #dropdown-class-example
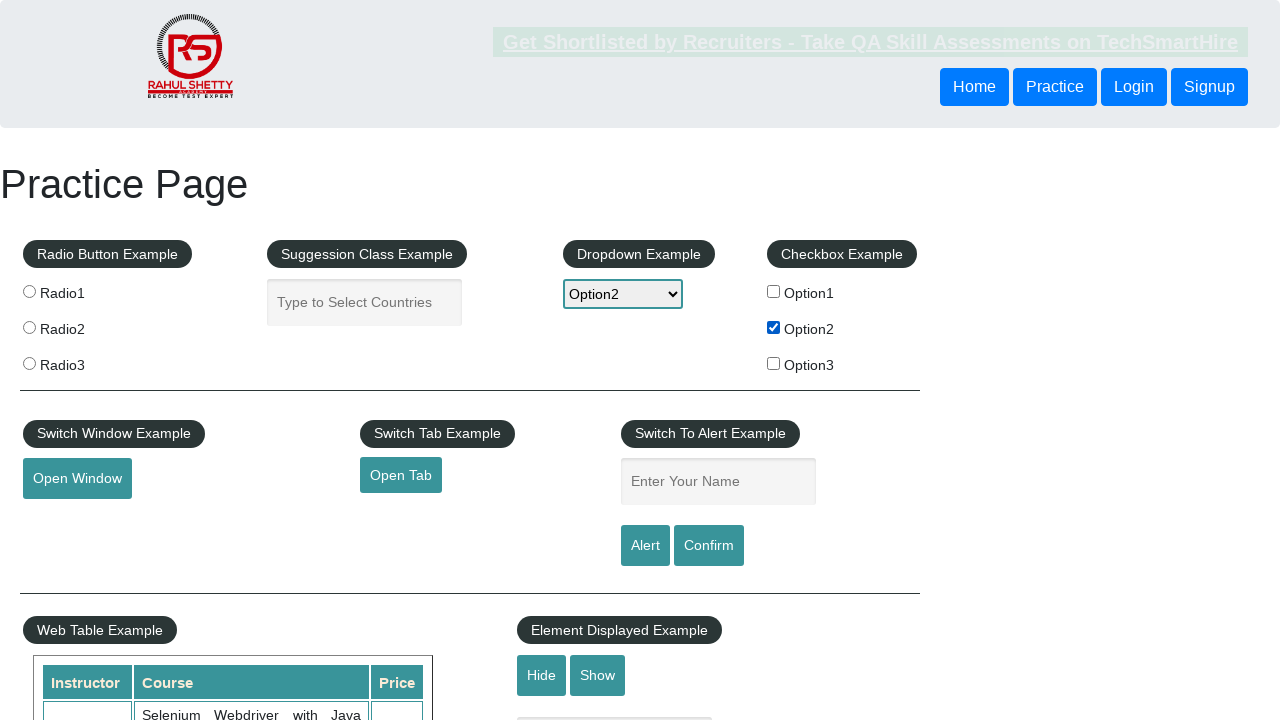

Entered checkbox value 'option2' into name field on #name
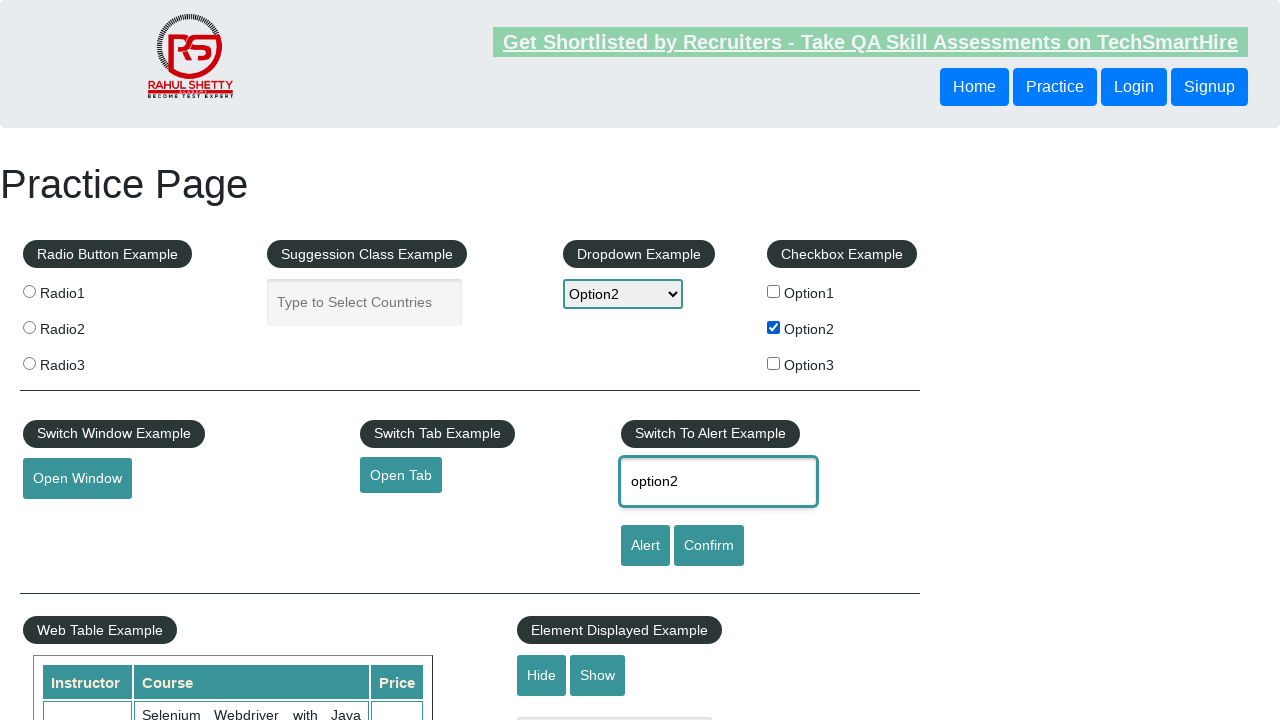

Registered dialog handler to verify alert contains checkbox value
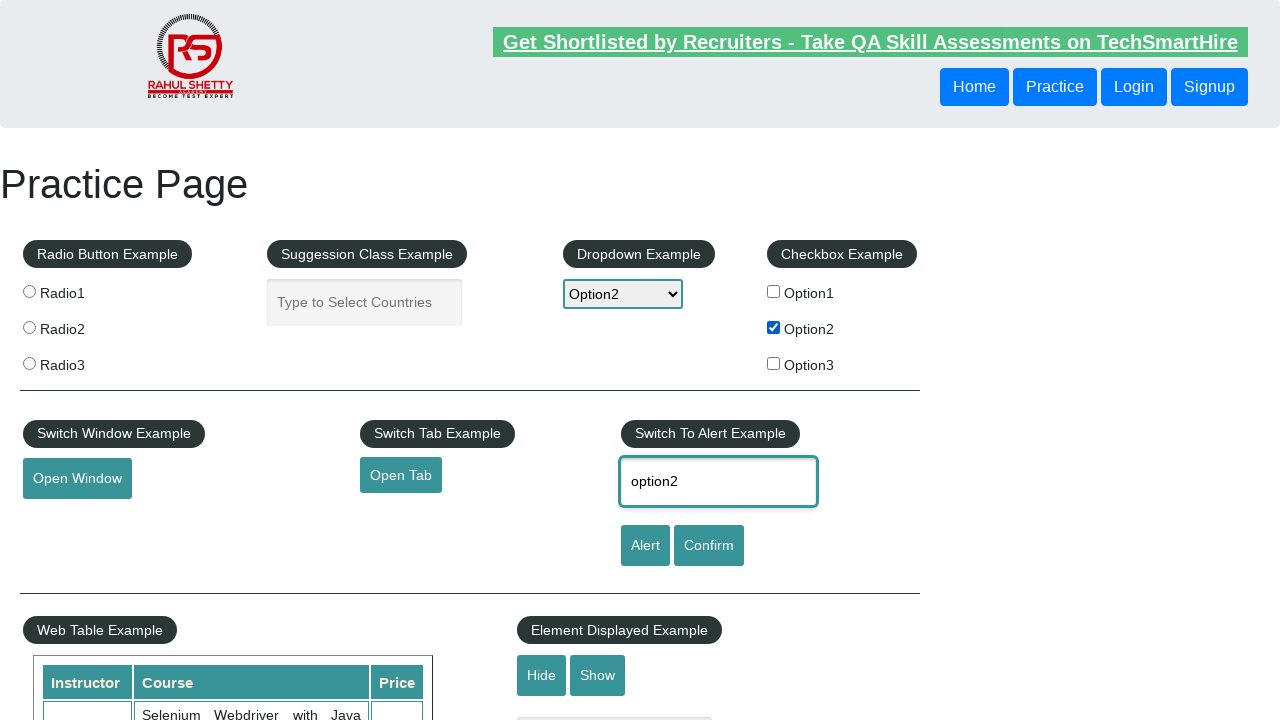

Clicked alert button to trigger alert dialog at (645, 546) on #alertbtn
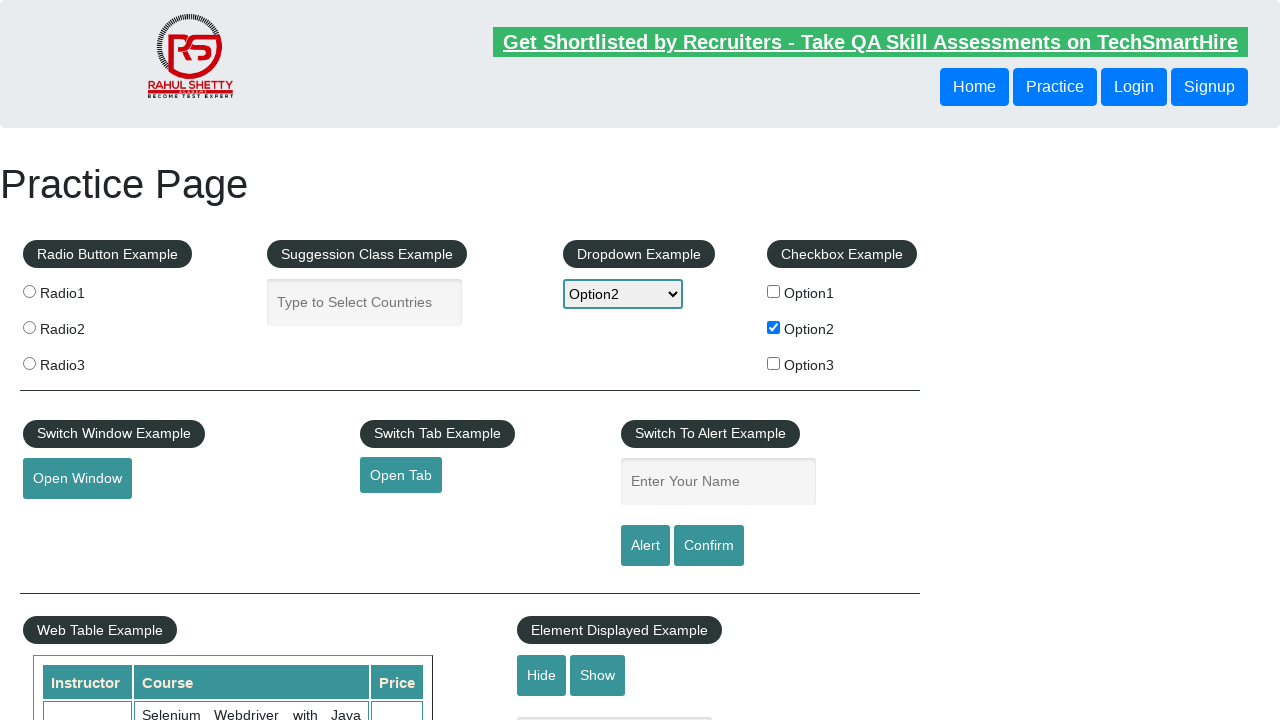

Alert dialog was handled and assertion passed
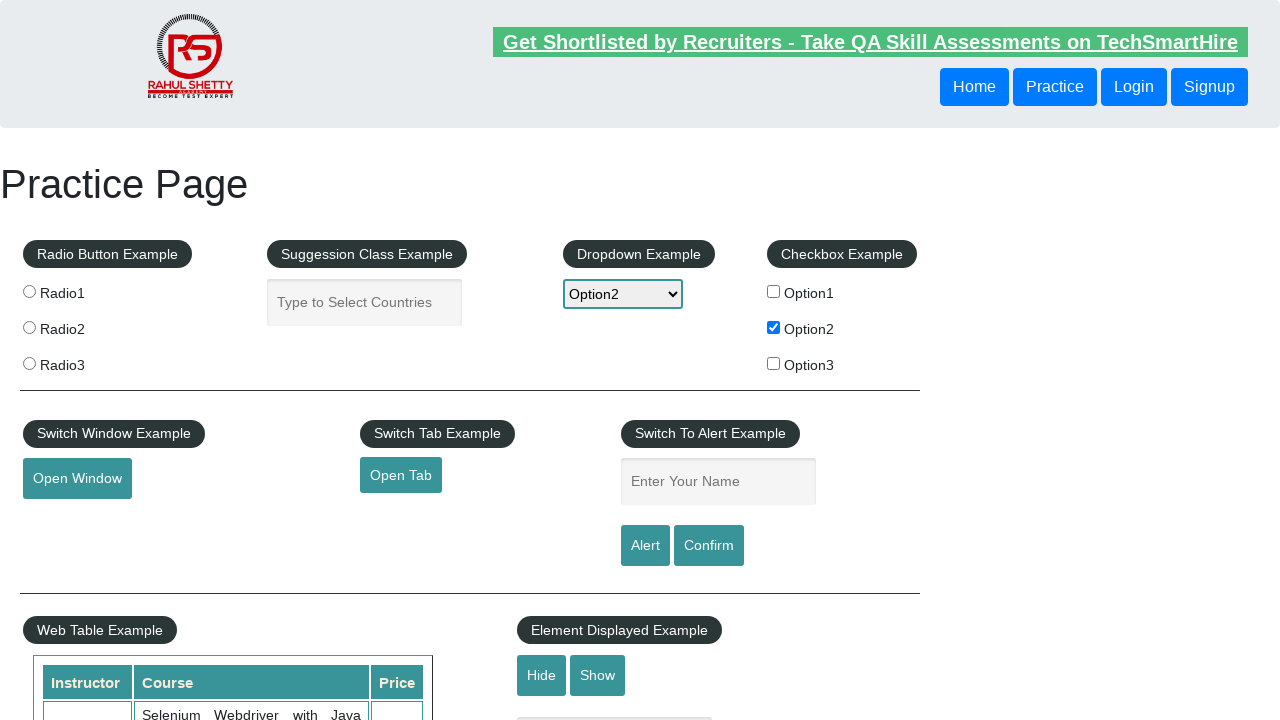

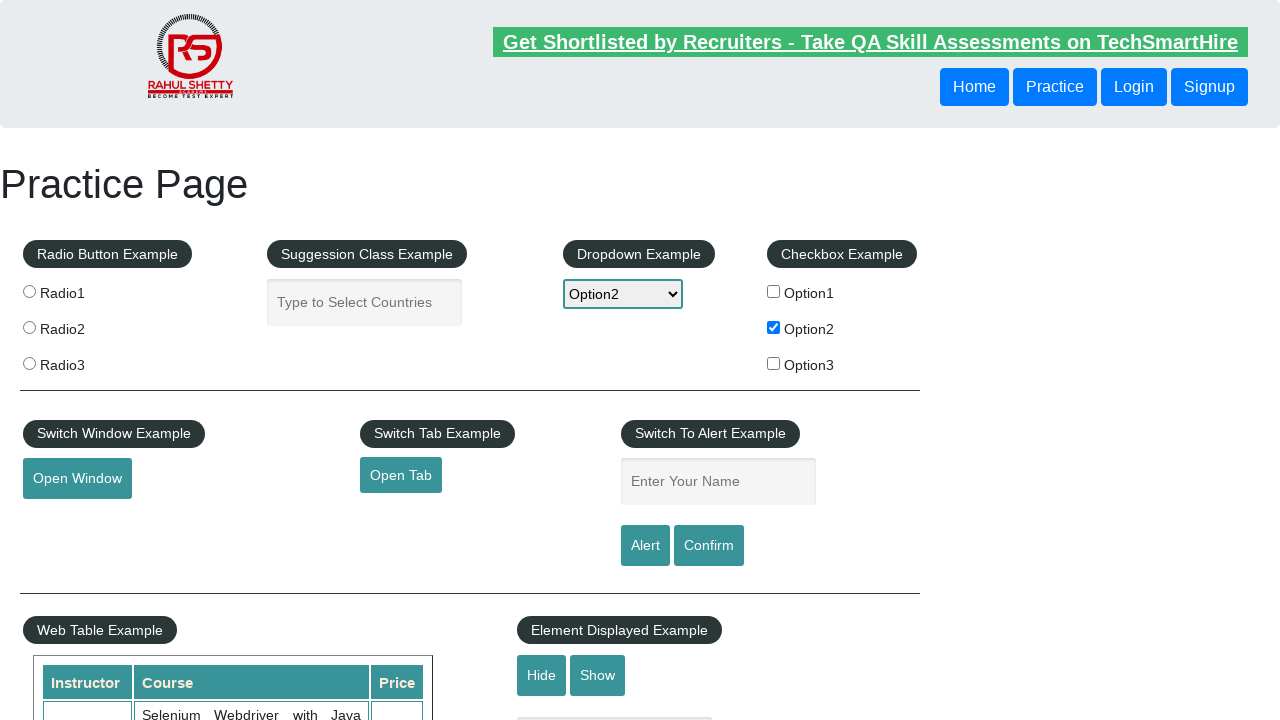